Tests dynamic content loading by navigating to the page, refreshing it, and waiting for dynamic content to appear

Starting URL: https://the-internet.herokuapp.com/dynamic_content

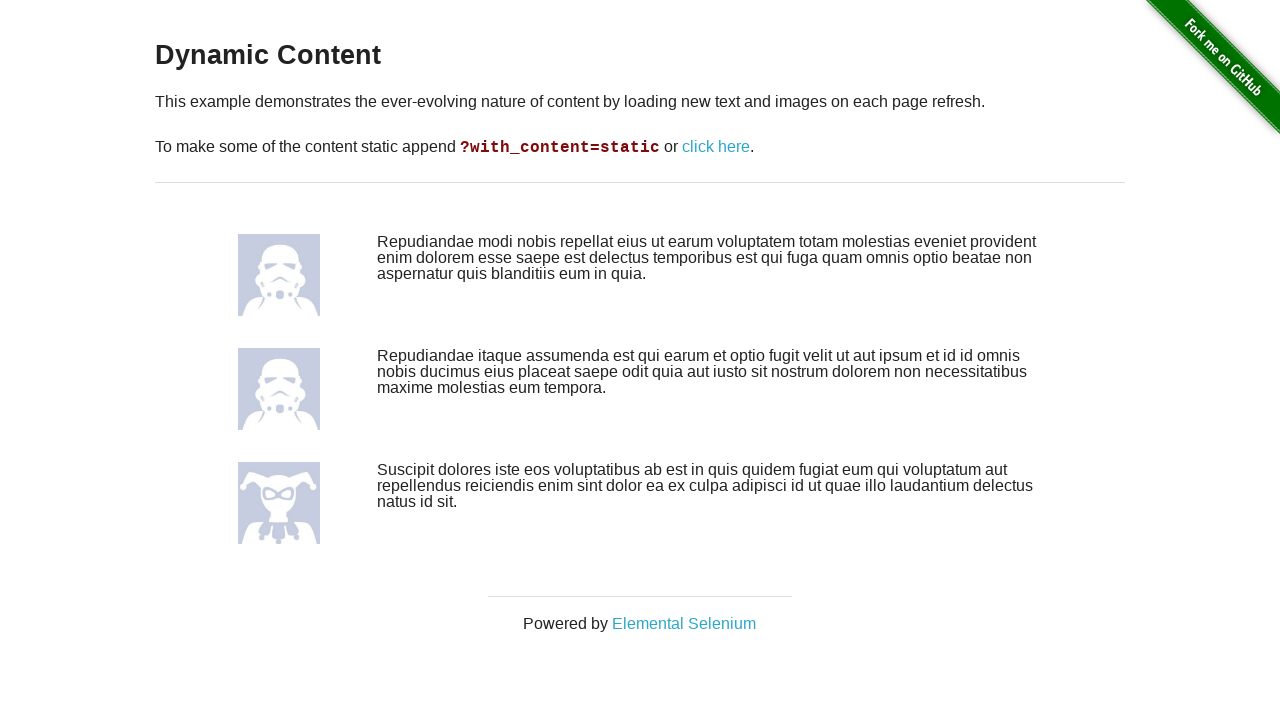

Refreshed the page to trigger dynamic content change
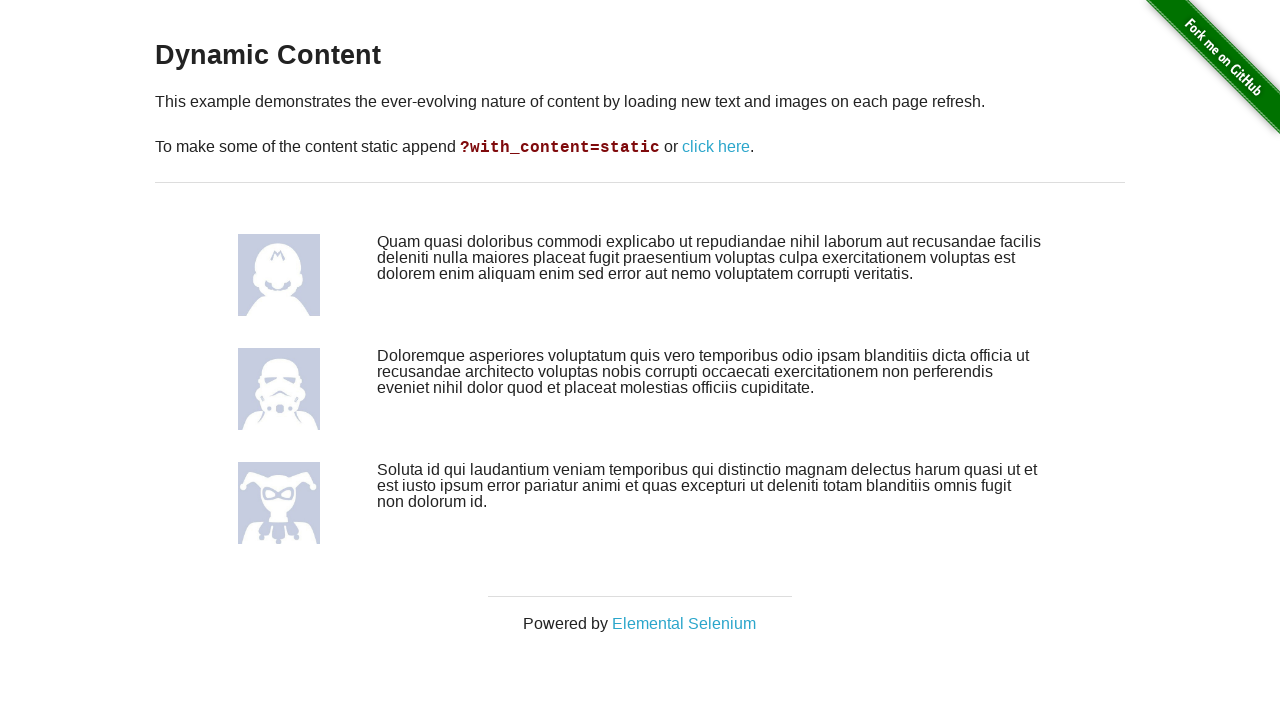

Waited for dynamic content element to become visible
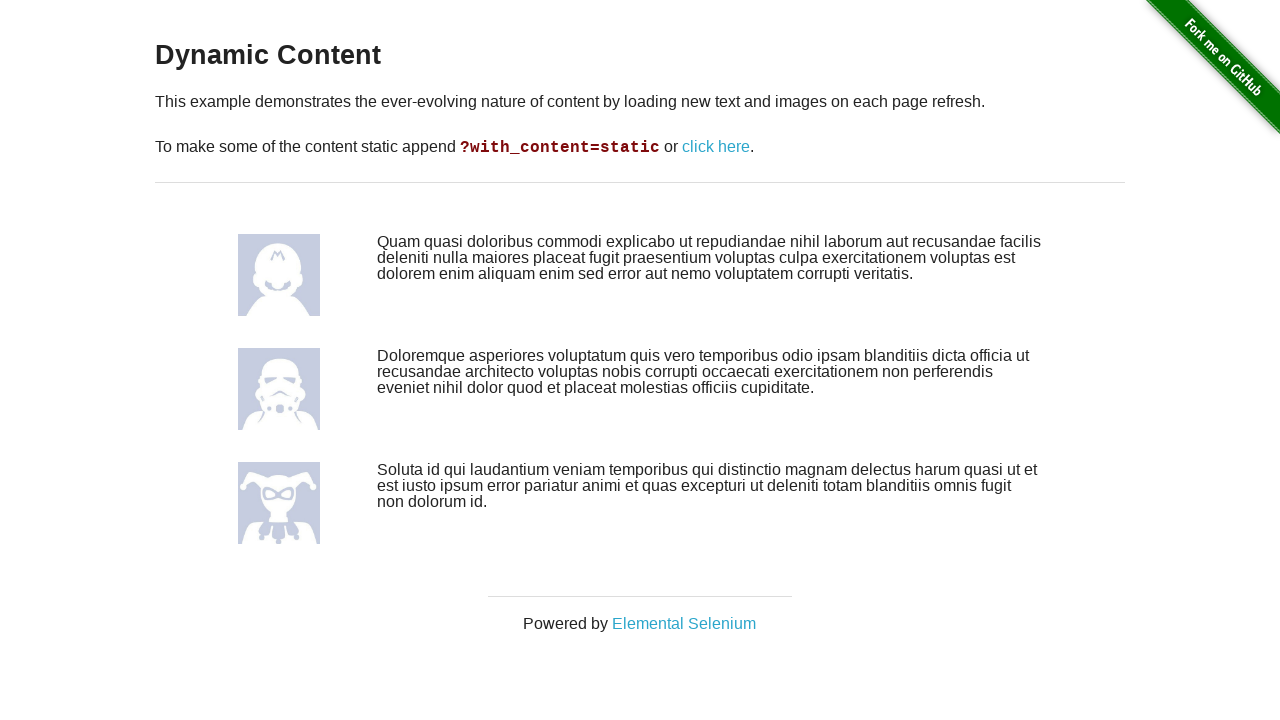

Located the dynamic content element
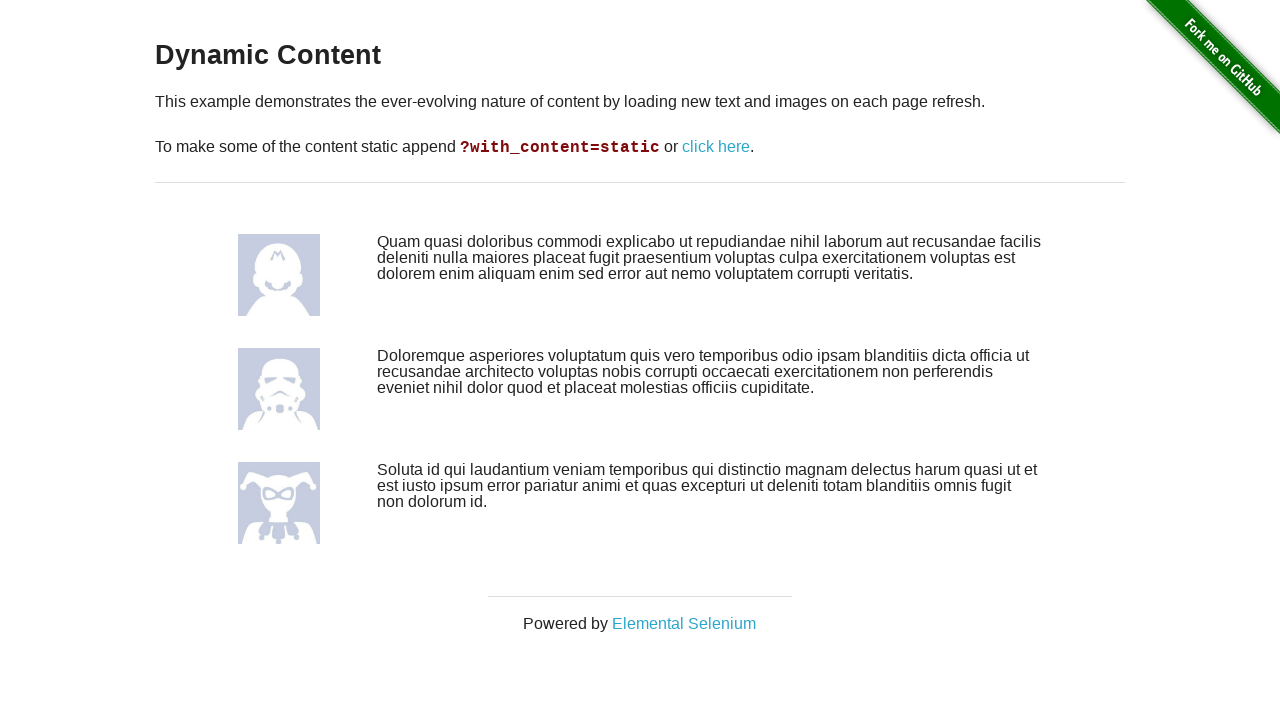

Verified the dynamic content element is visible
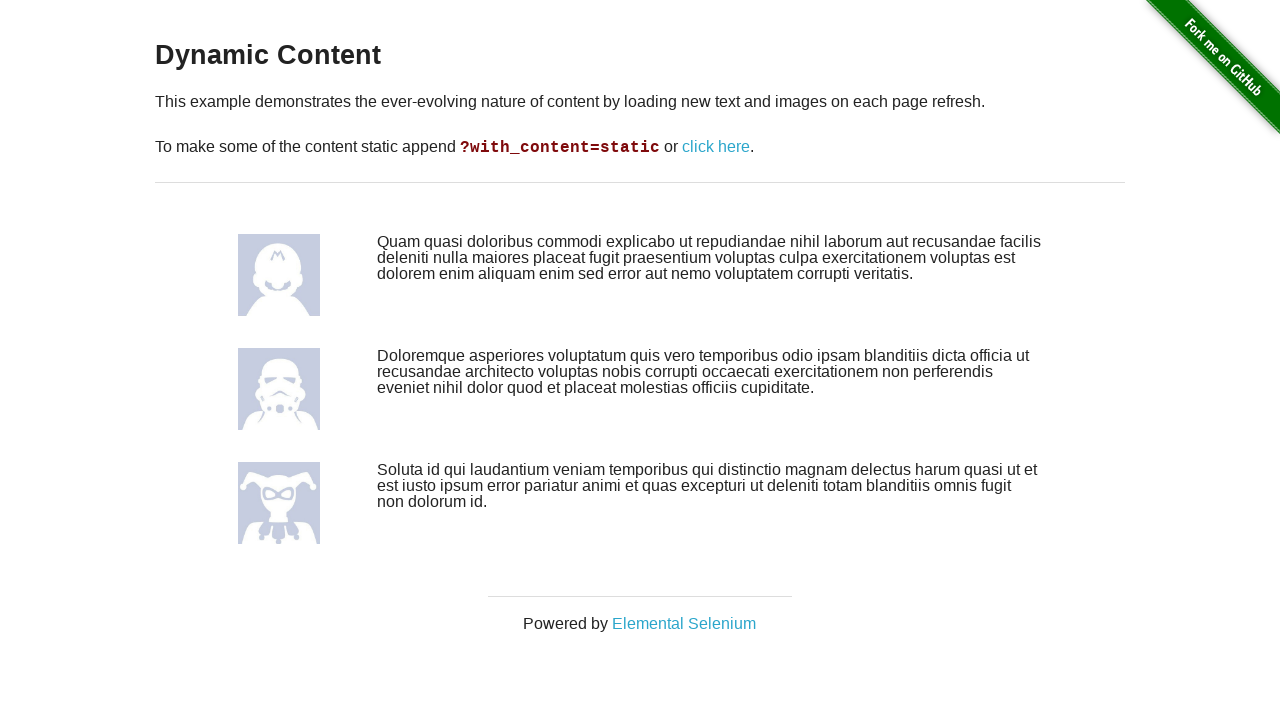

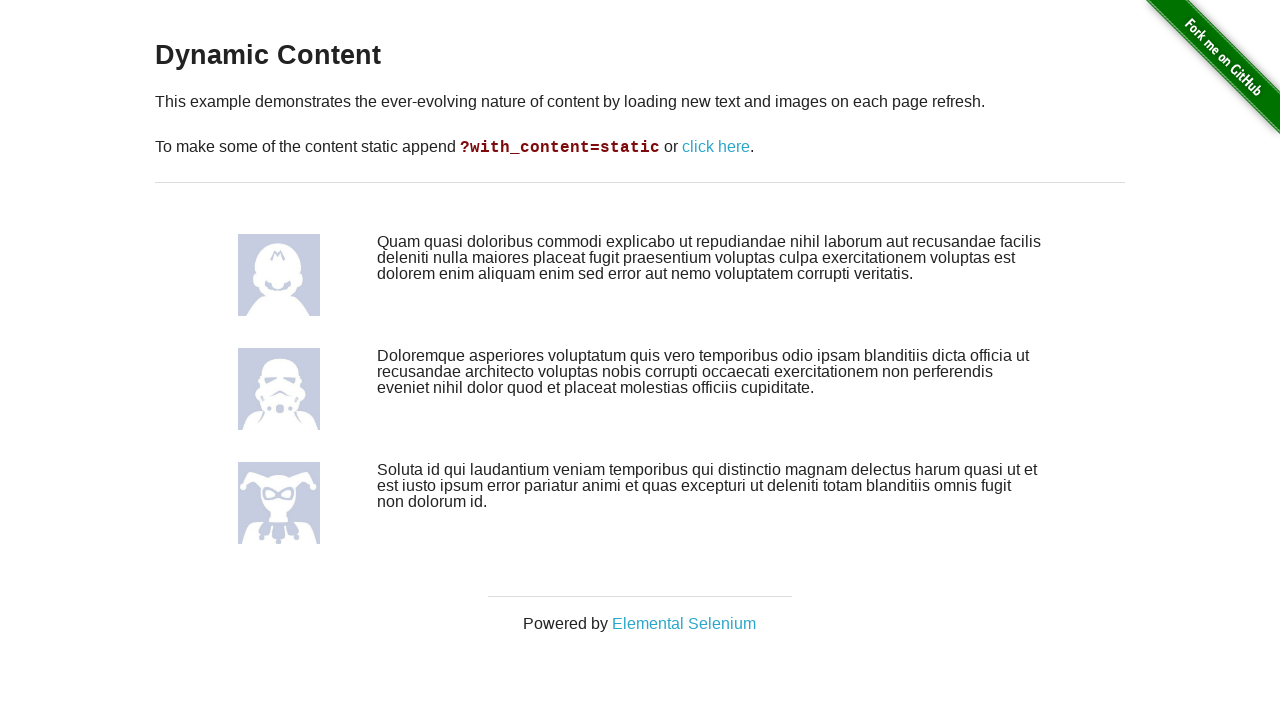